Tests hover functionality by moving the mouse over an image element to reveal hidden content, then clicking on a link that appears on hover.

Starting URL: http://the-internet.herokuapp.com/hovers

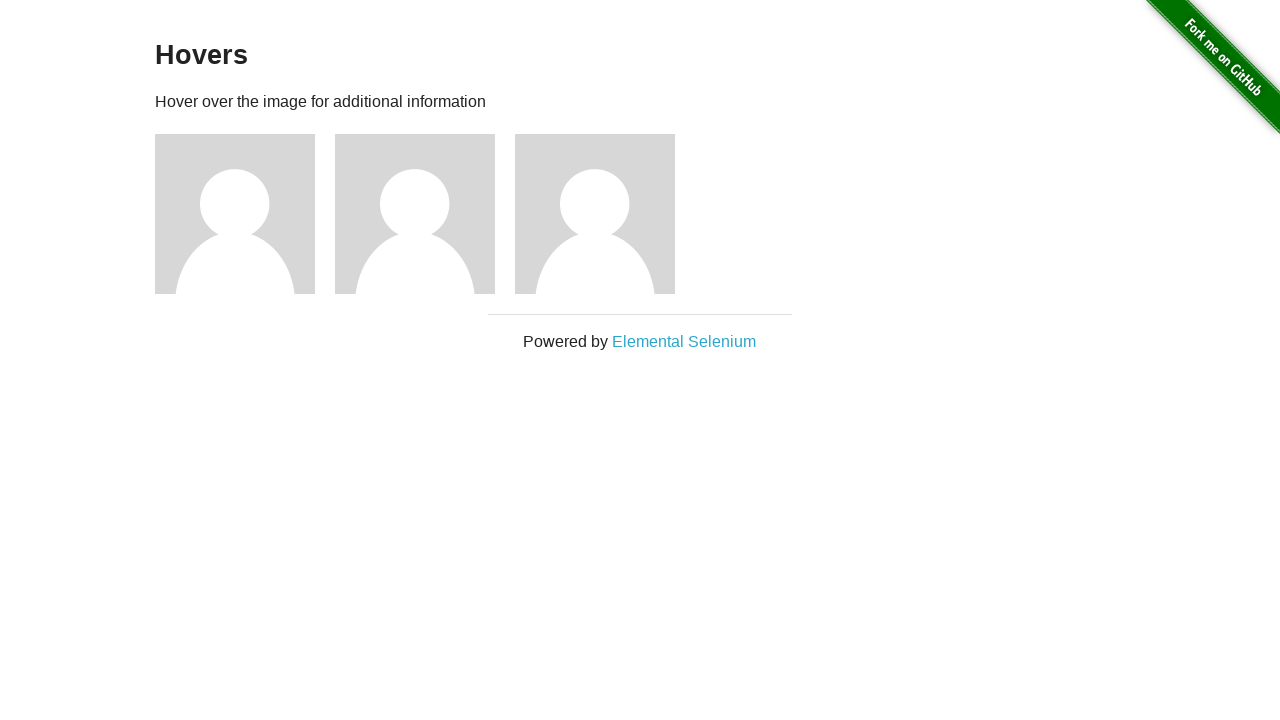

Waited for figure elements to be visible
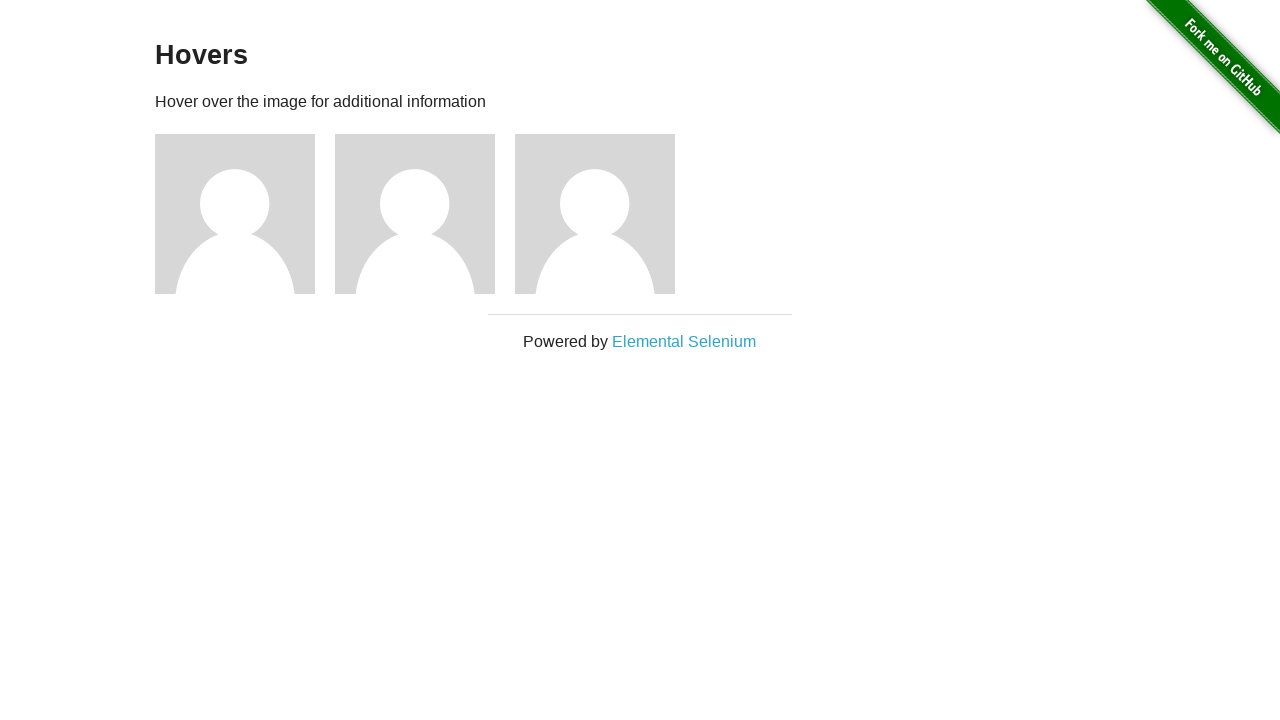

Located all figure elements on the page
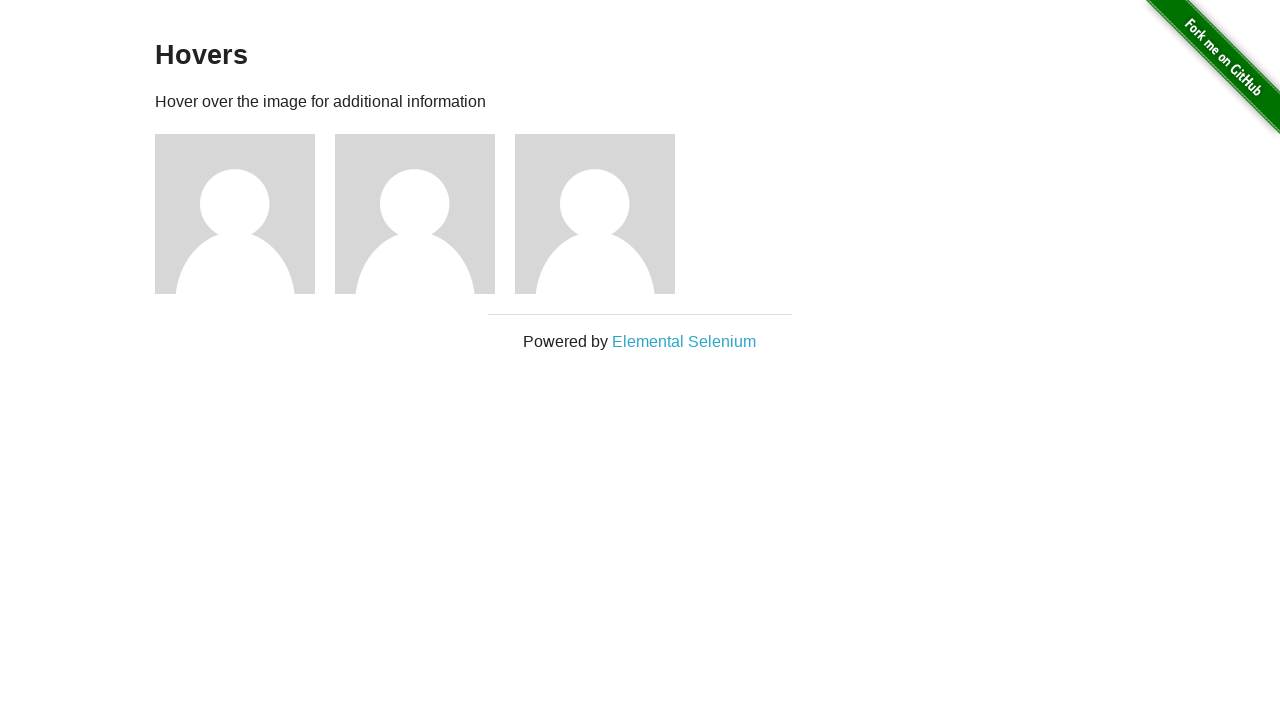

Hovered over the first figure element to reveal hidden content at (245, 214) on .figure >> nth=0
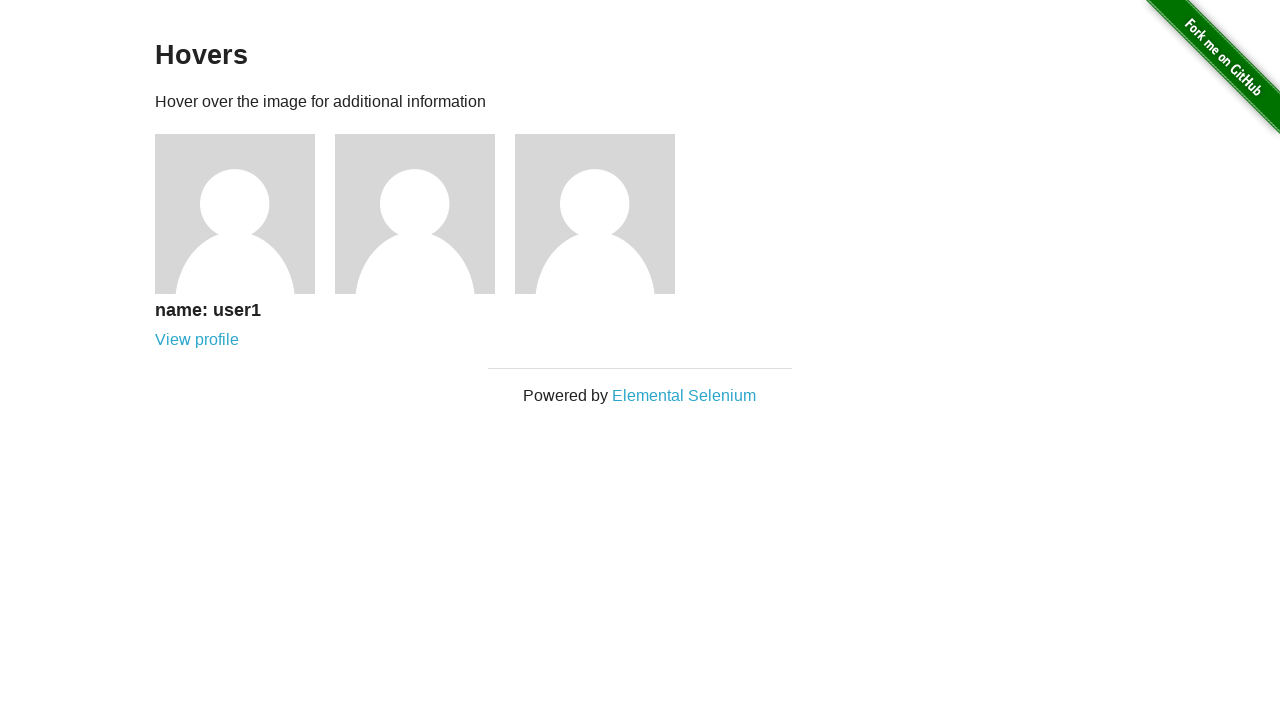

Clicked on the revealed user link at (197, 340) on a[href='/users/1']
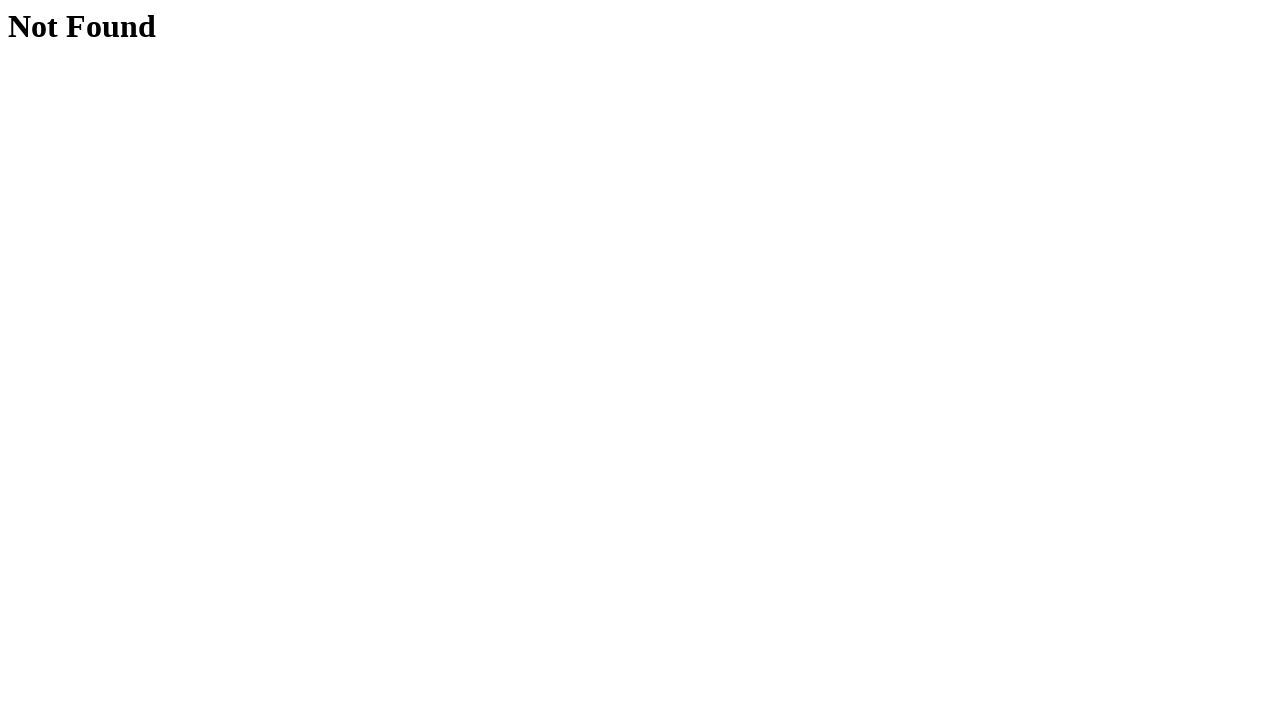

Navigation completed to user profile page
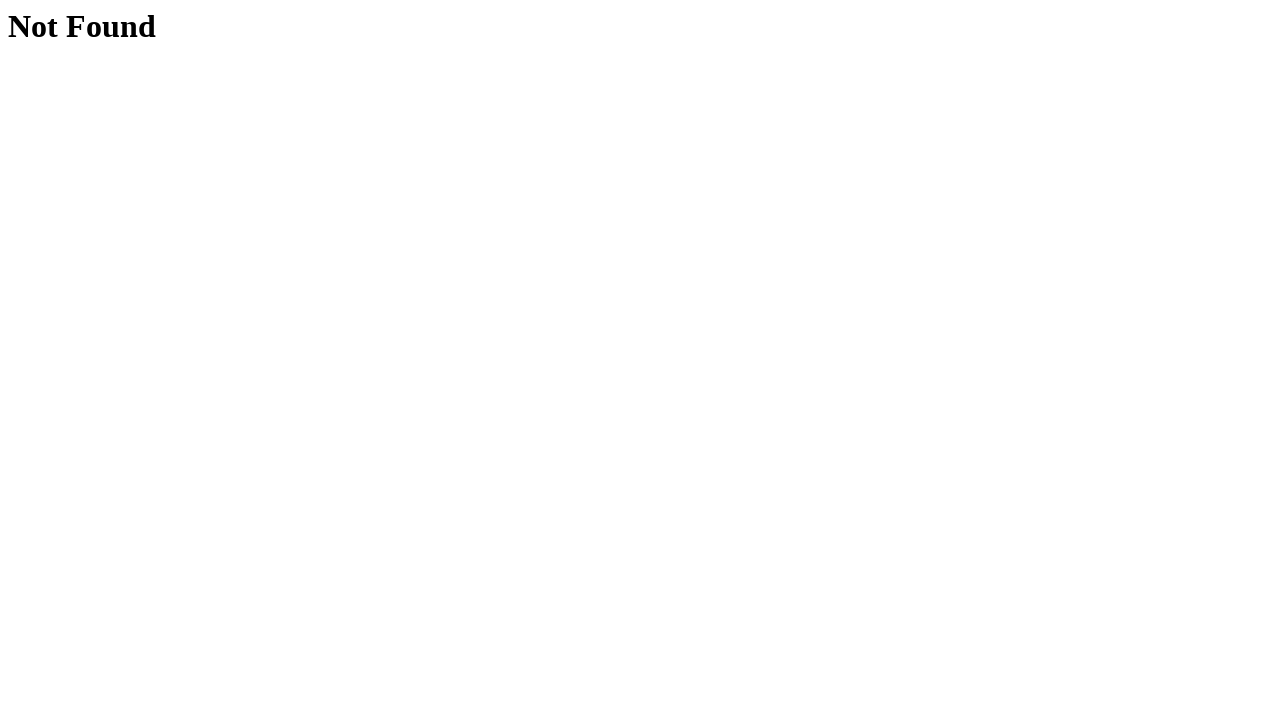

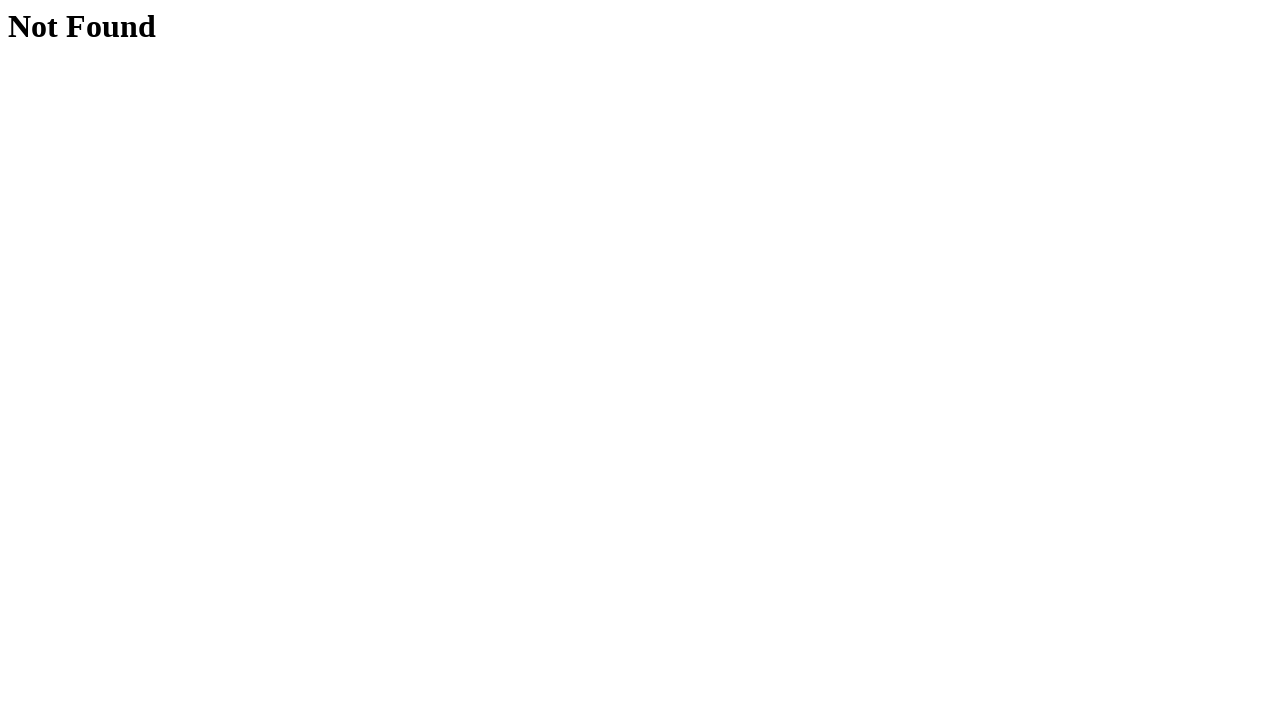